Tests a practice form submission by filling out name, email, password fields, selecting gender from dropdown, choosing a radio button option, and submitting the form to verify success message appears.

Starting URL: https://rahulshettyacademy.com/angularpractice

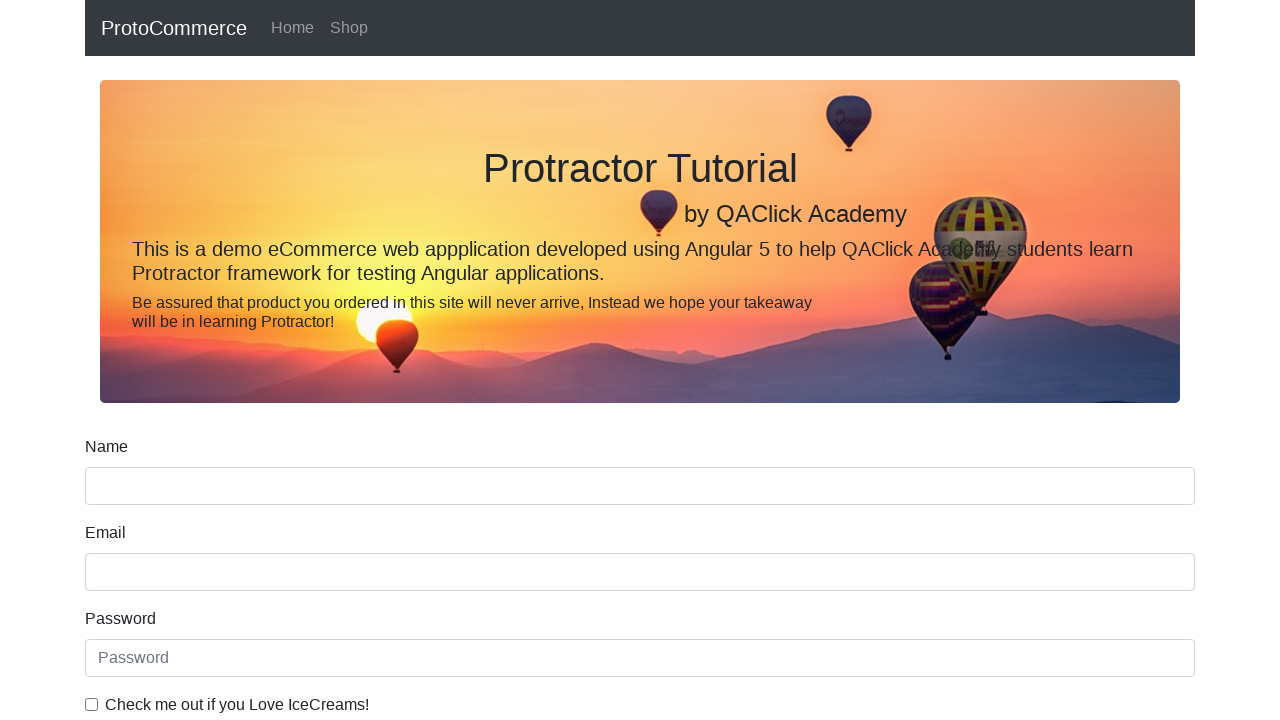

Filled name field with 'John Martinez' on input[name='name']
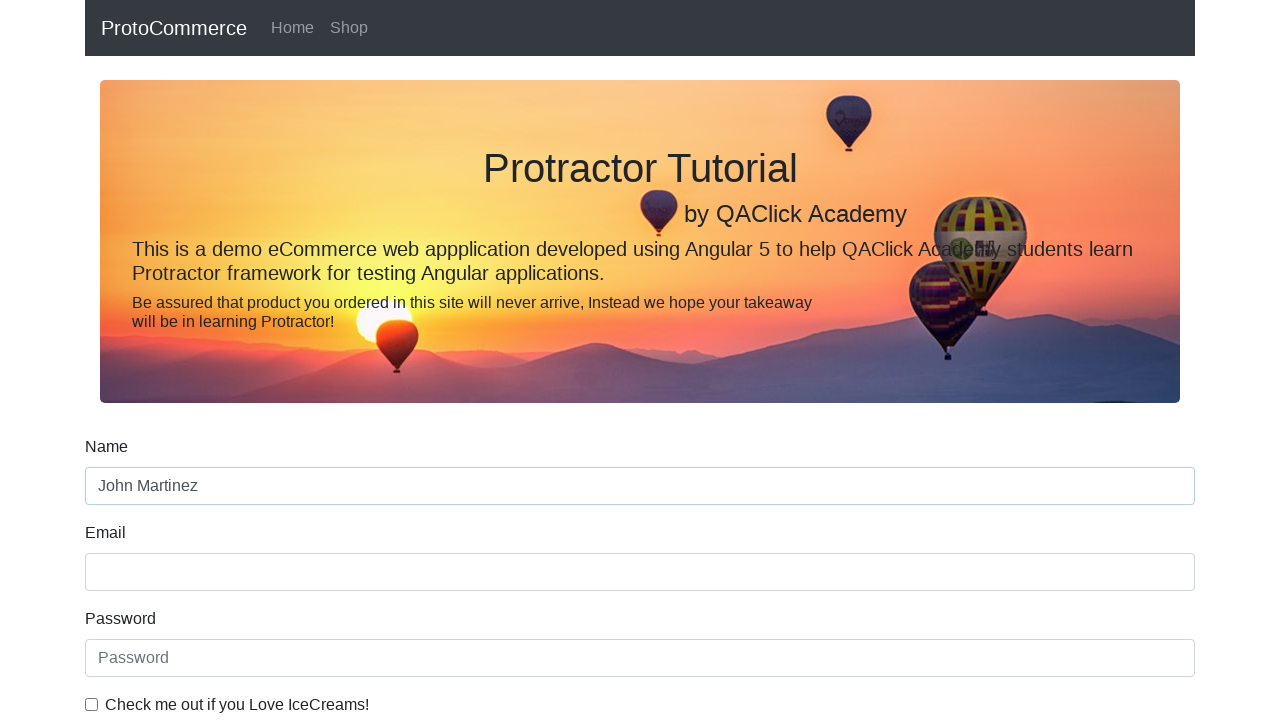

Filled email field with 'john.martinez@example.com' on input[name='email']
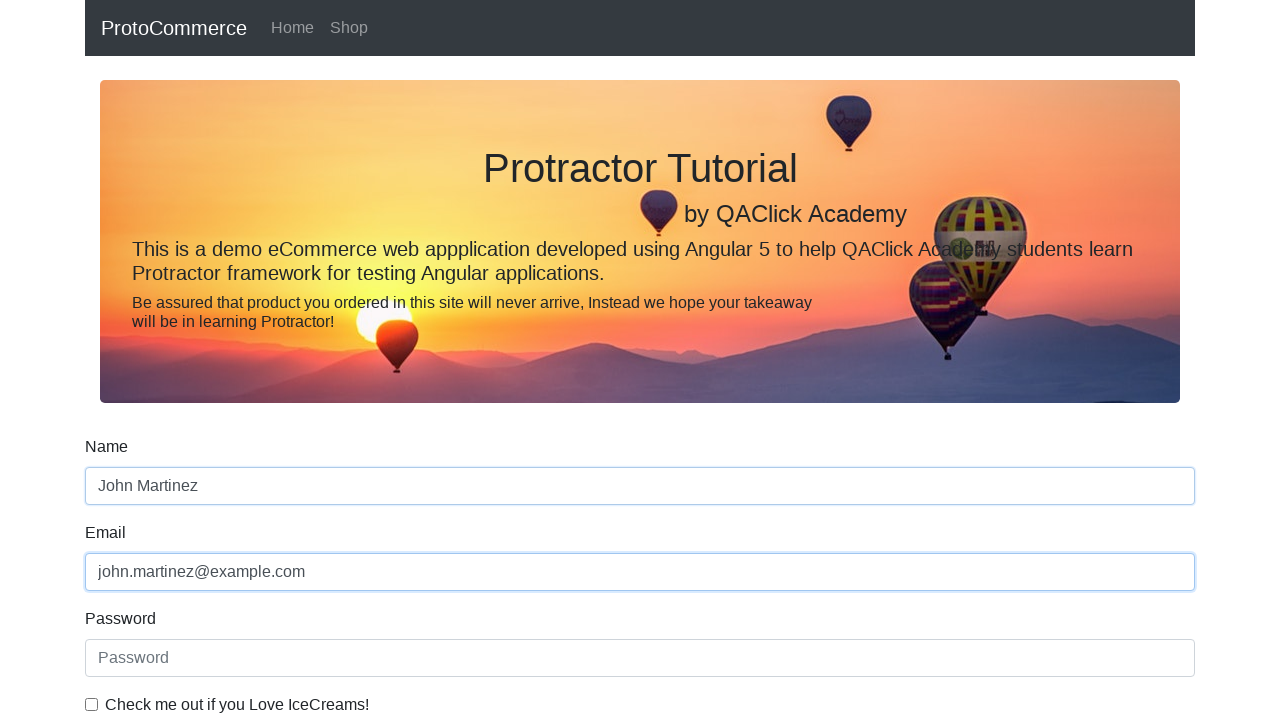

Filled password field with 'TestPass123' on #exampleInputPassword1
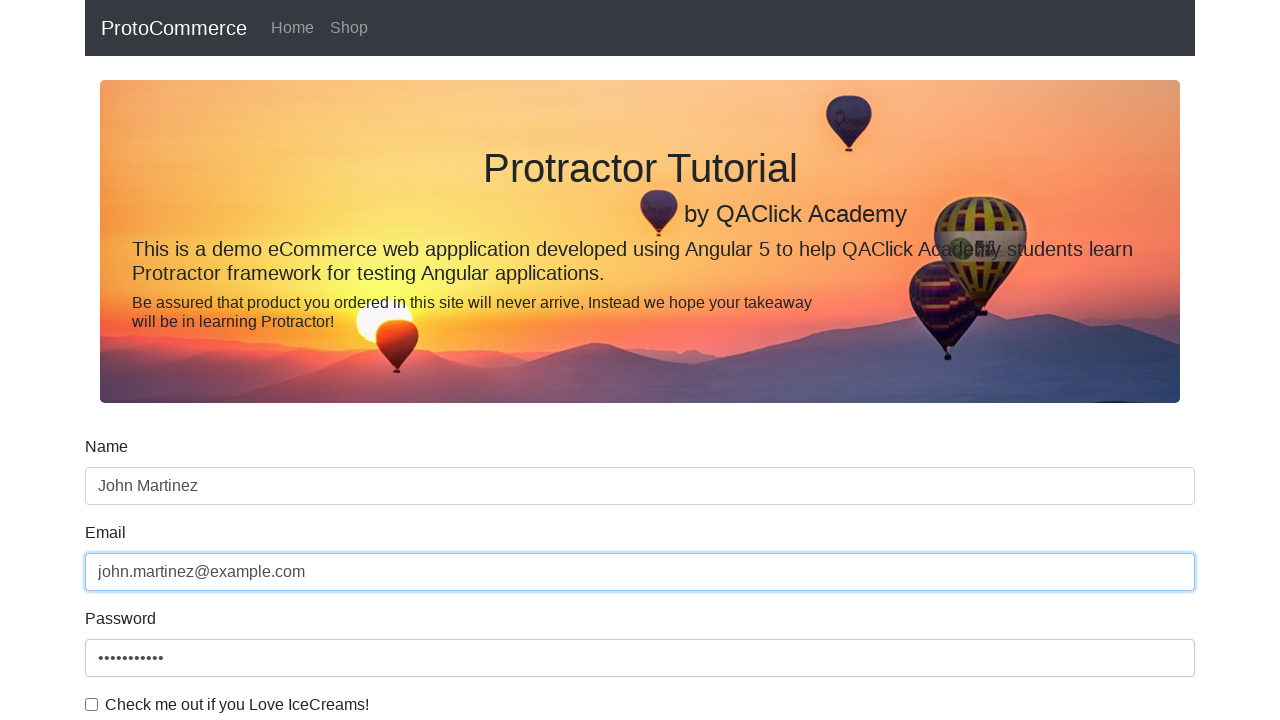

Clicked checkbox to agree to terms at (92, 704) on #exampleCheck1
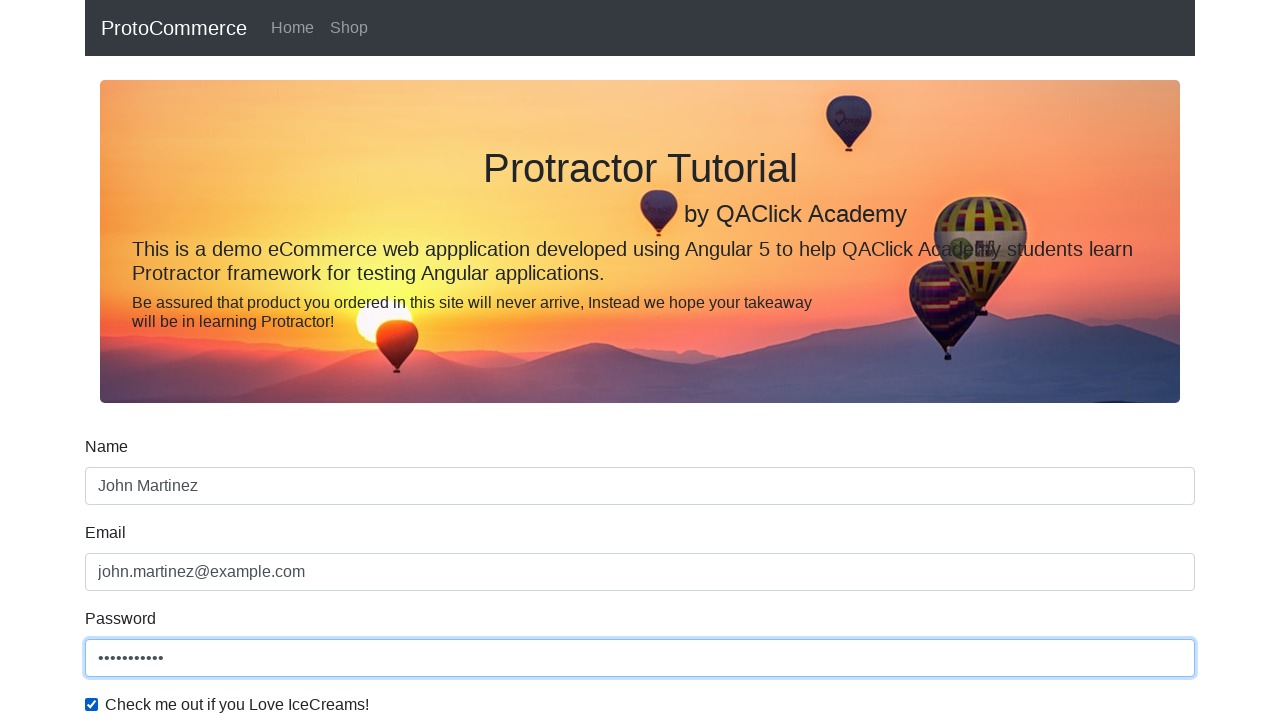

Selected gender dropdown option by index 1 on #exampleFormControlSelect1
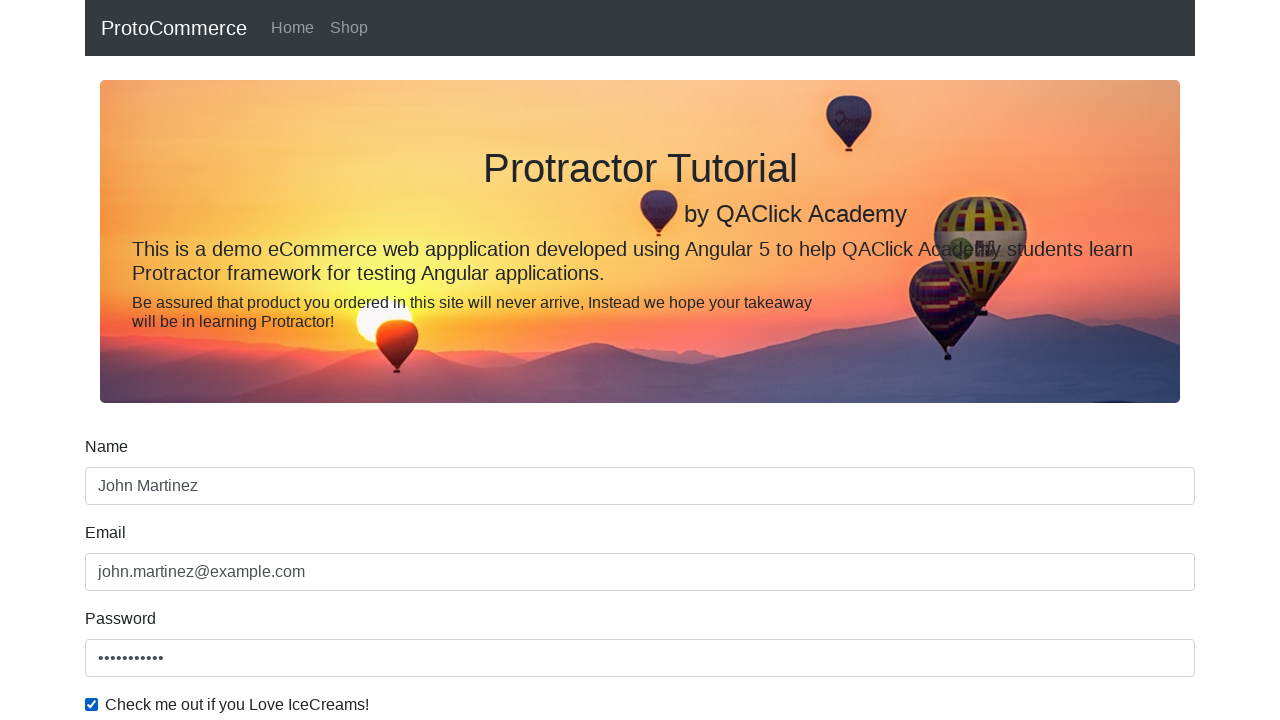

Waited 1000ms for dropdown update
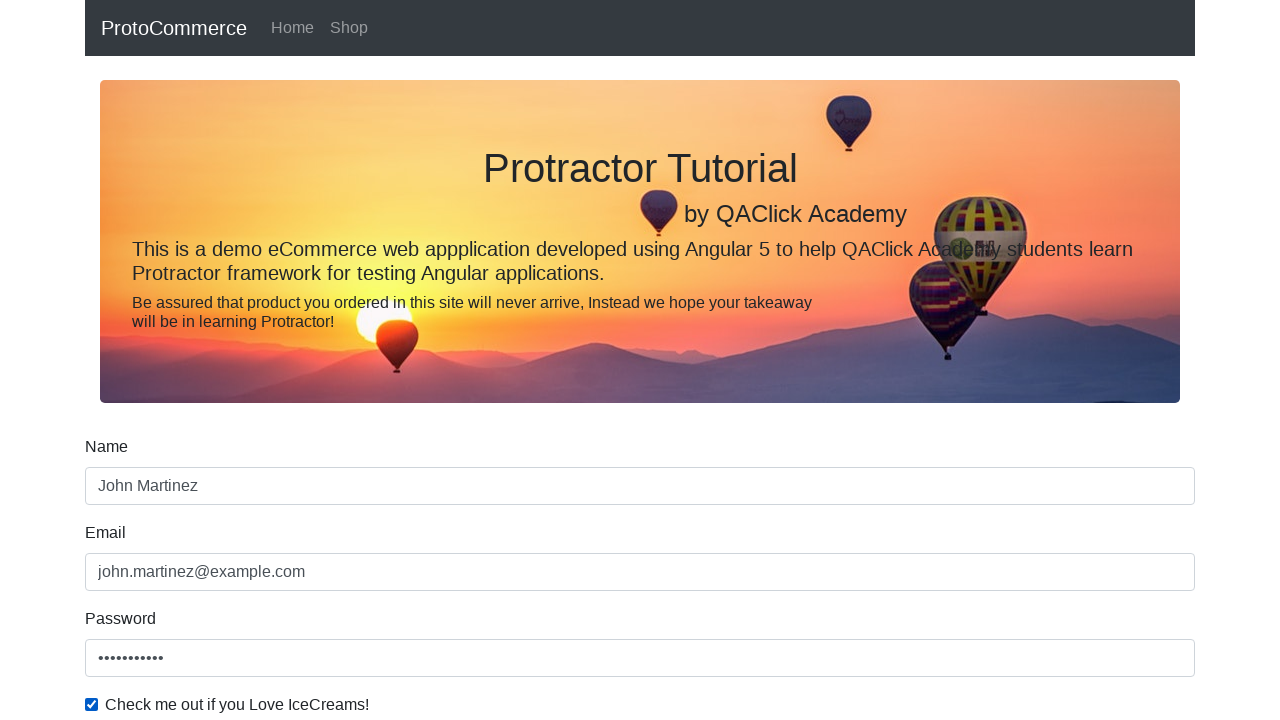

Selected 'Male' from gender dropdown on #exampleFormControlSelect1
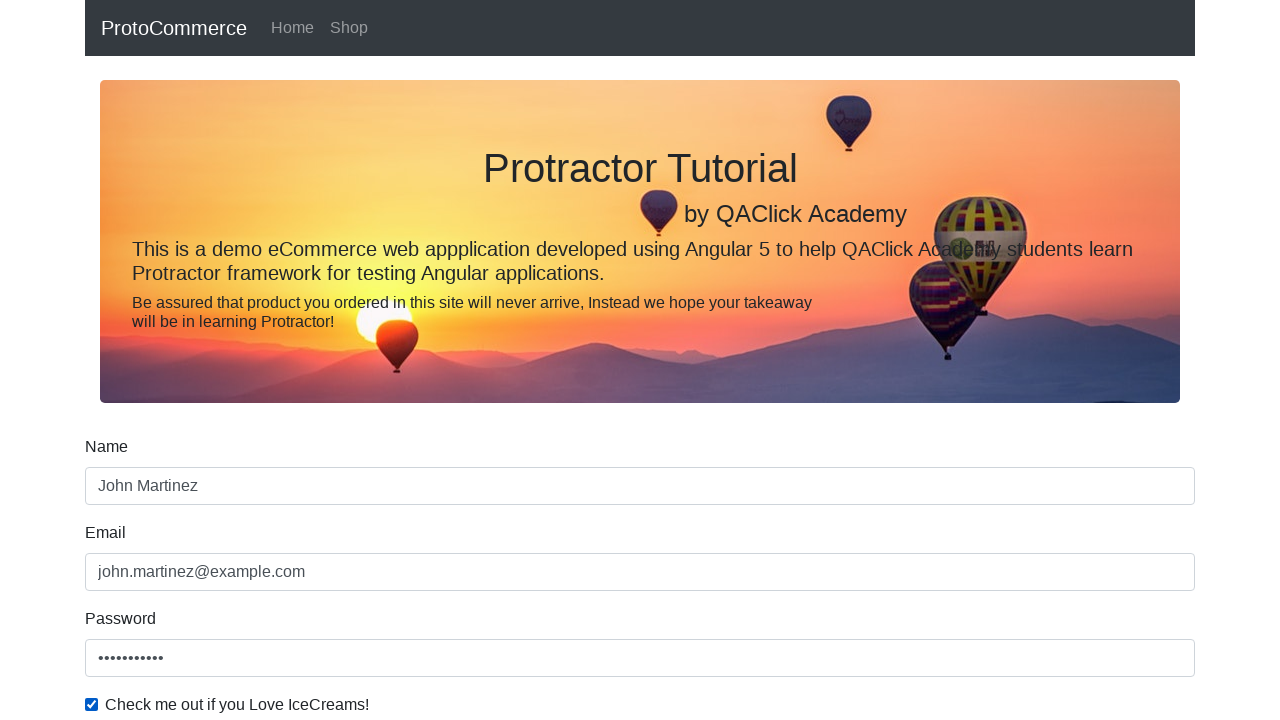

Clicked radio button option at (238, 360) on #inlineRadio1
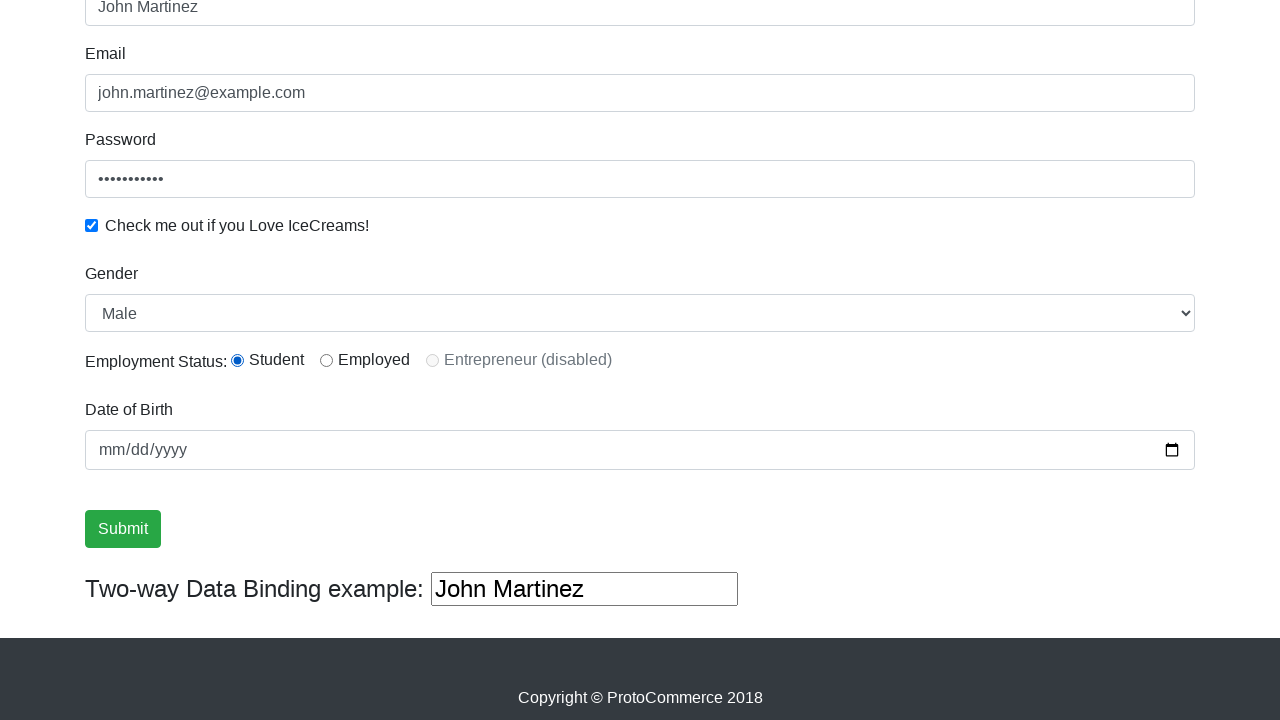

Clicked form submit button at (123, 529) on input[type='submit']
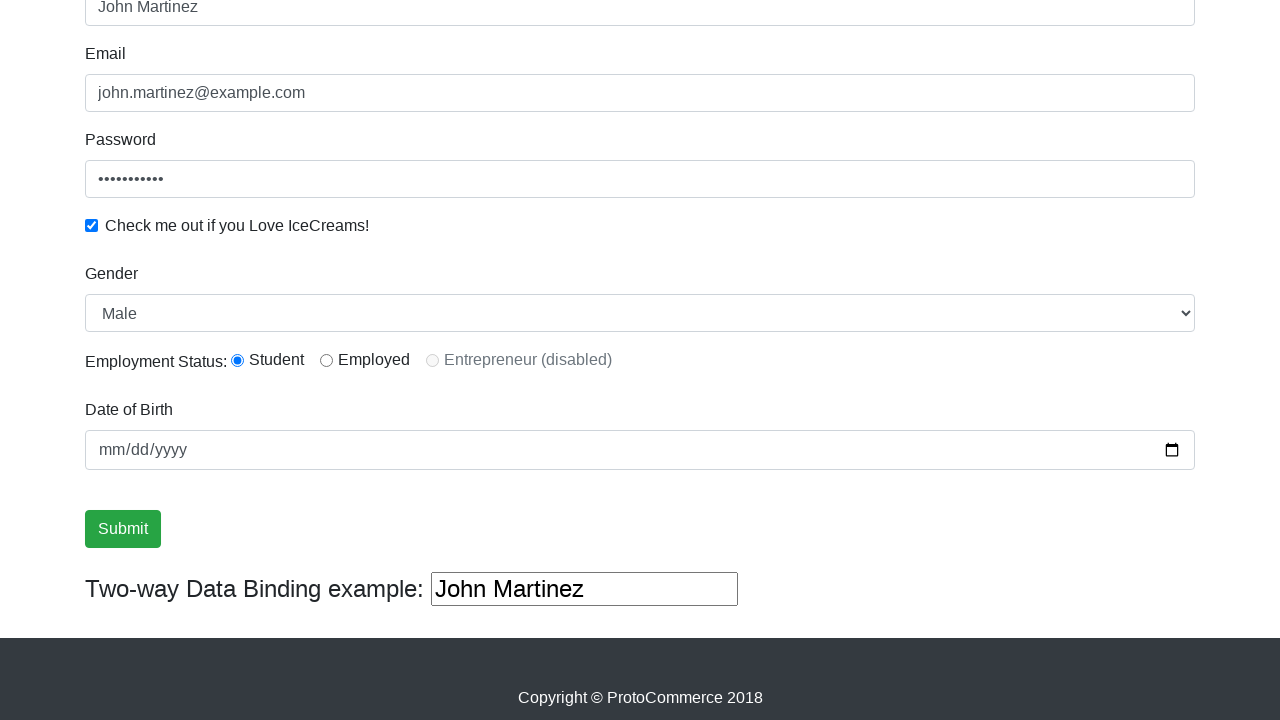

Success message appeared on page
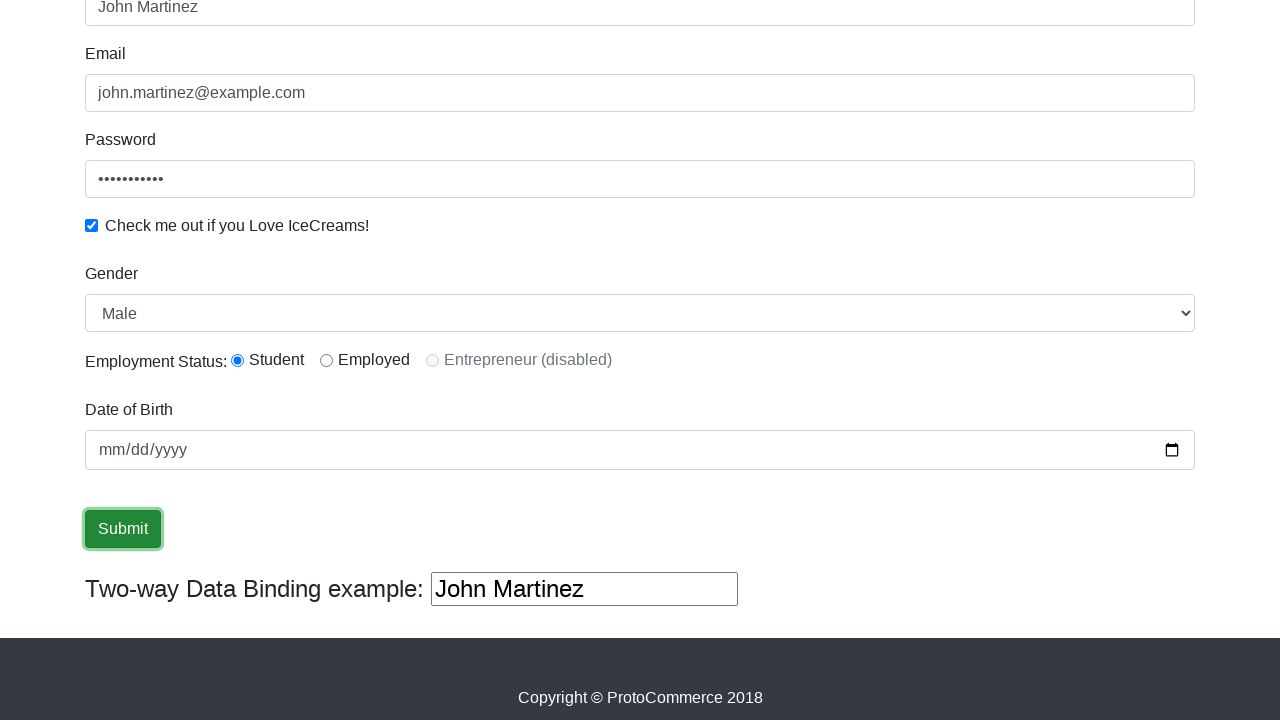

Retrieved success message text: '
                    ×
                    Success! The Form has been submitted successfully!.
                  '
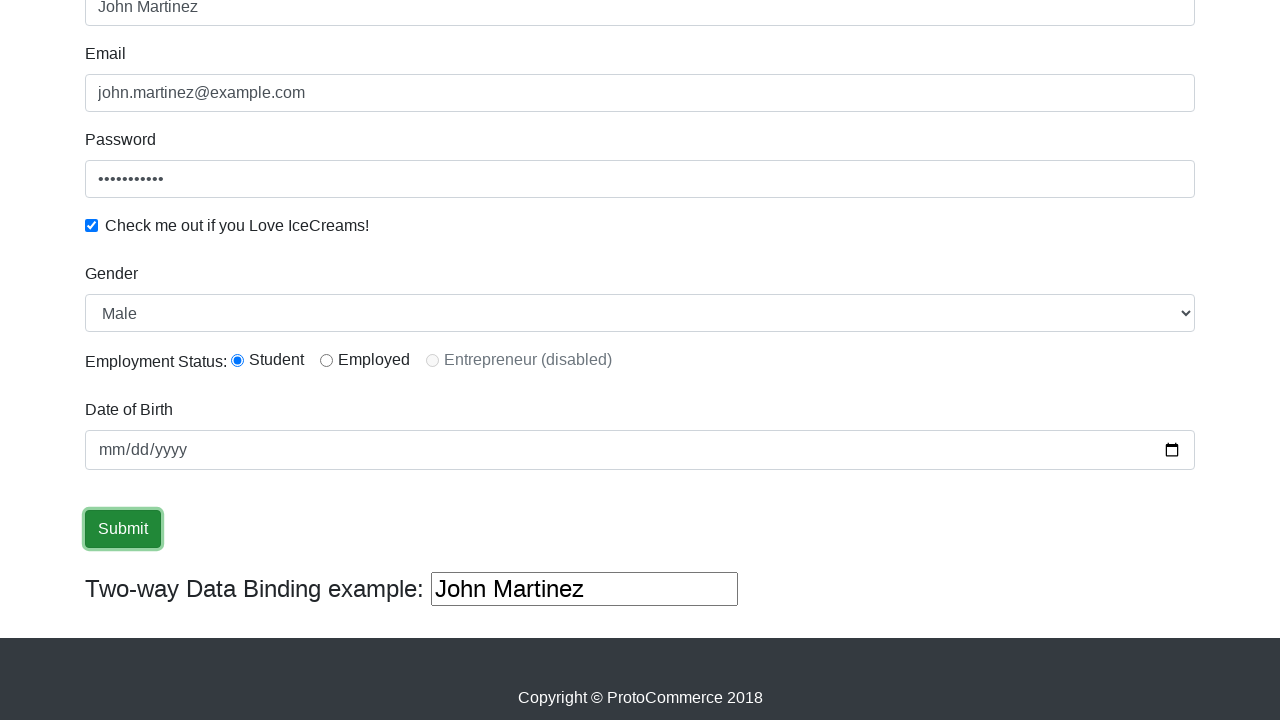

Verified success message contains 'success' keyword
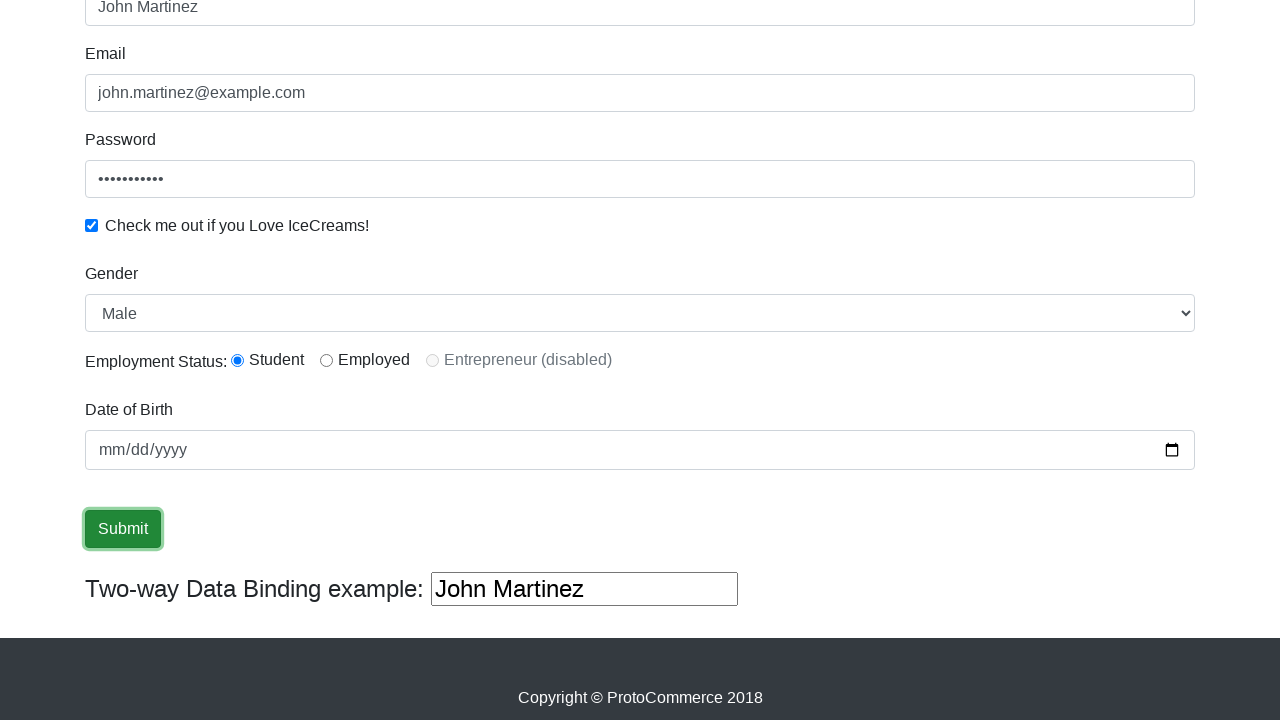

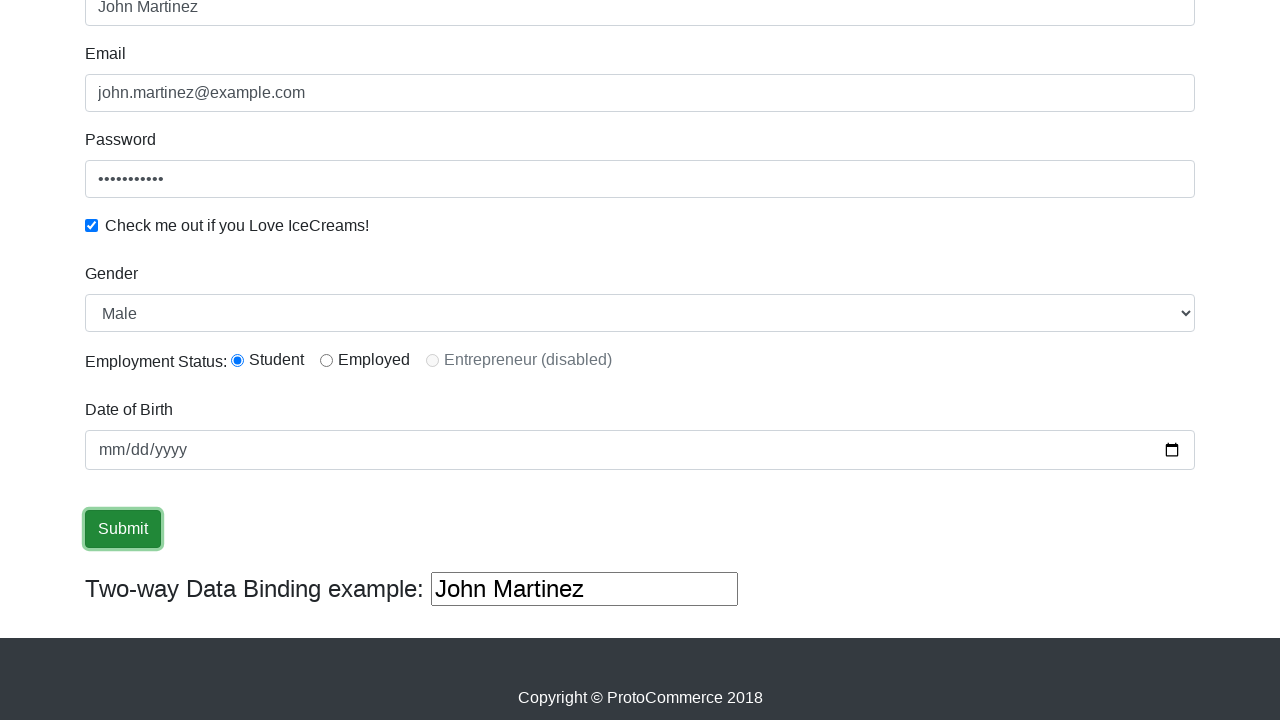